Tests that the complete all checkbox updates state when individual items are completed or cleared

Starting URL: https://demo.playwright.dev/todomvc

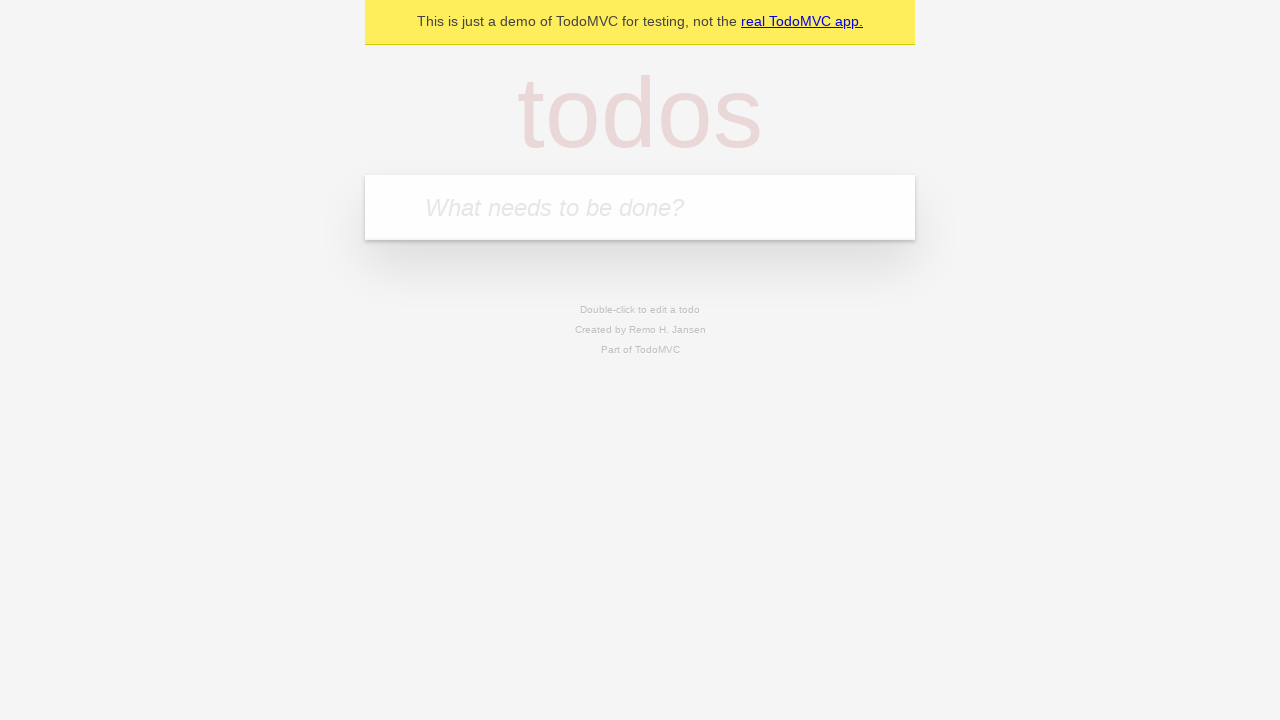

Filled todo input with 'buy some cheese' on internal:attr=[placeholder="What needs to be done?"i]
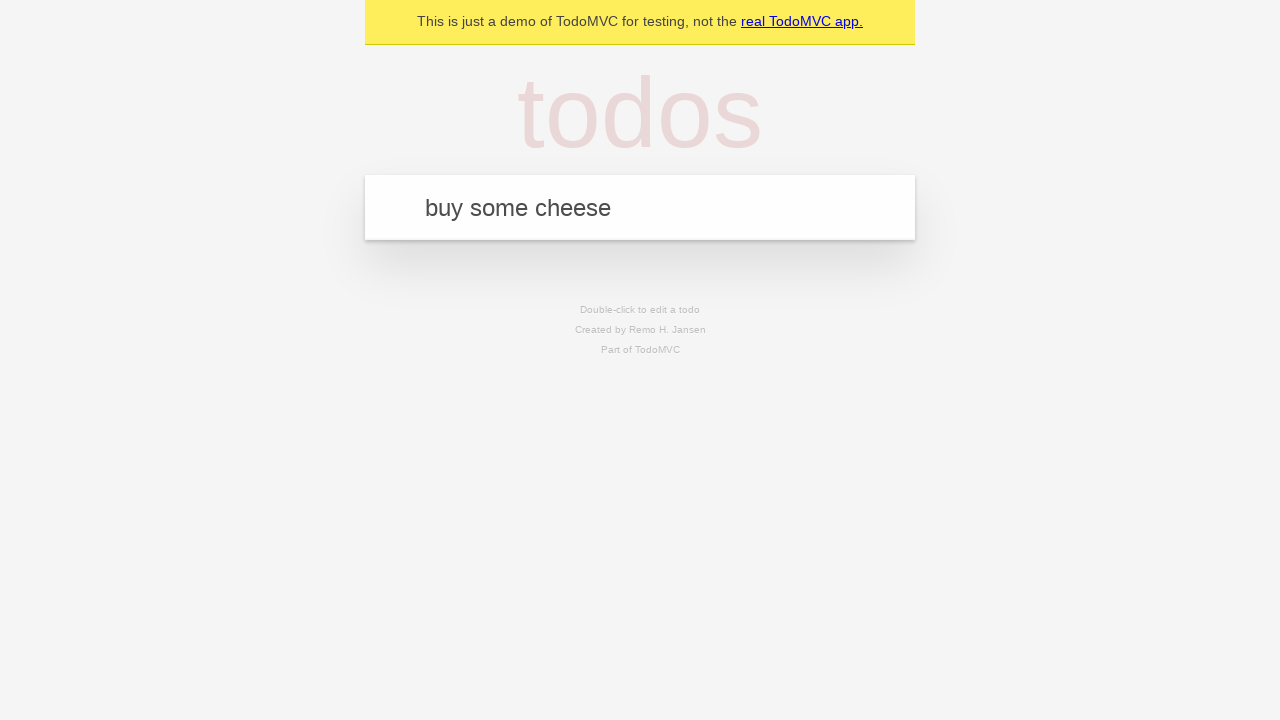

Pressed Enter to add first todo on internal:attr=[placeholder="What needs to be done?"i]
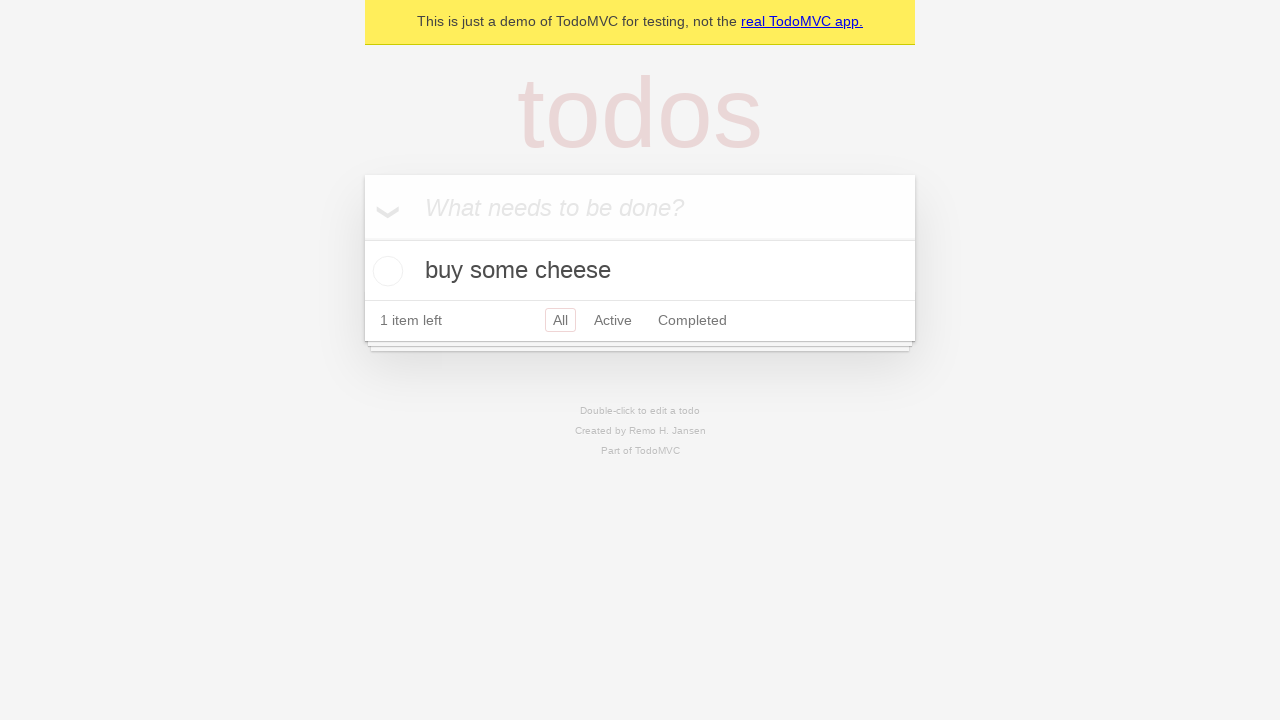

Filled todo input with 'feed the cat' on internal:attr=[placeholder="What needs to be done?"i]
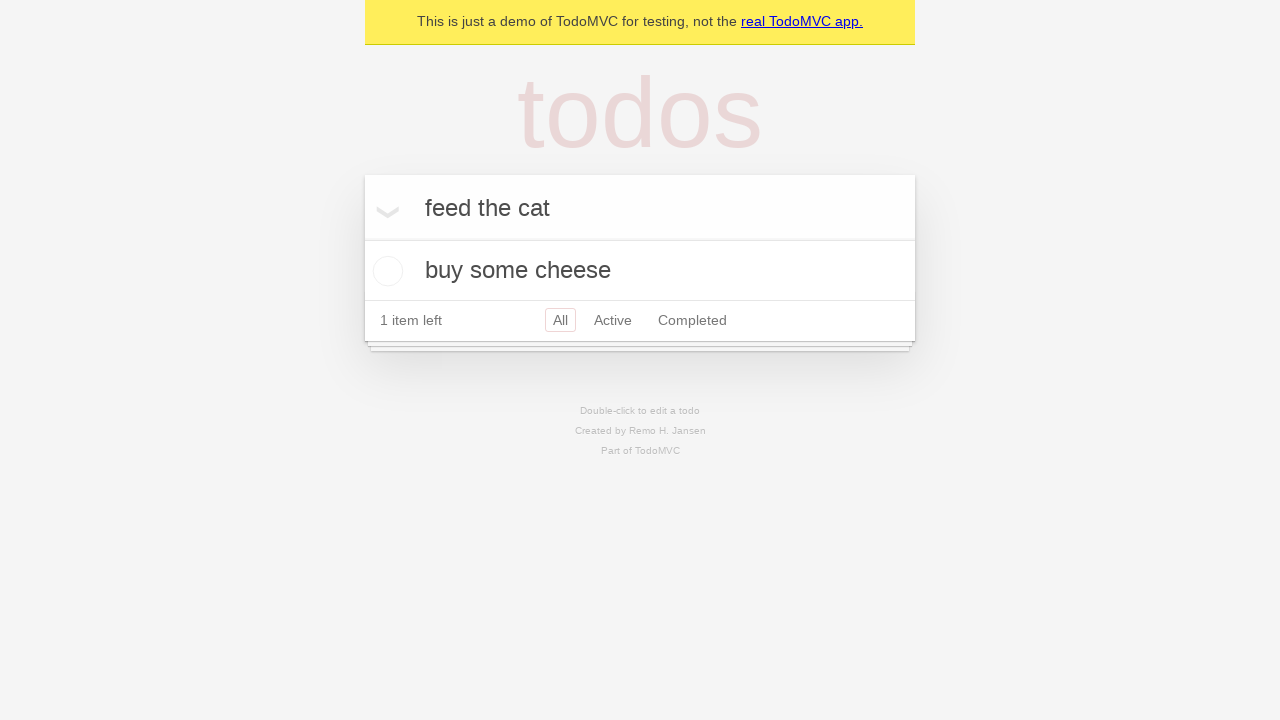

Pressed Enter to add second todo on internal:attr=[placeholder="What needs to be done?"i]
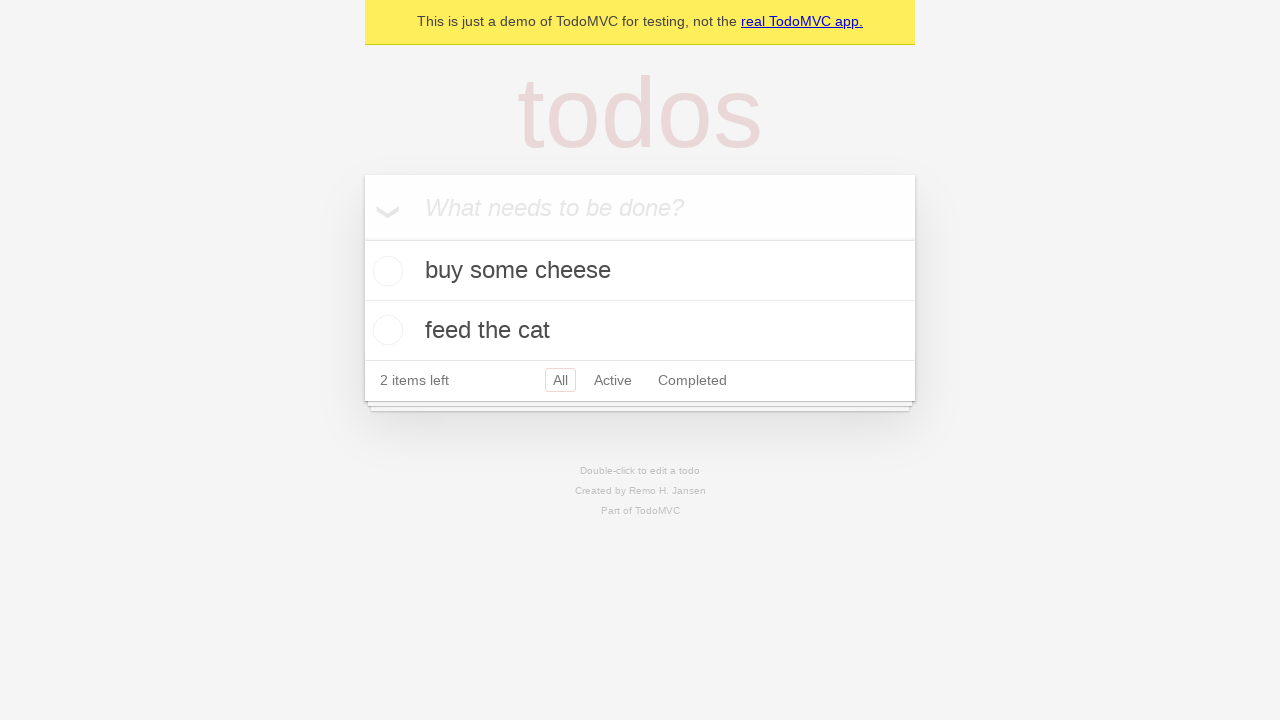

Filled todo input with 'book a doctors appointment' on internal:attr=[placeholder="What needs to be done?"i]
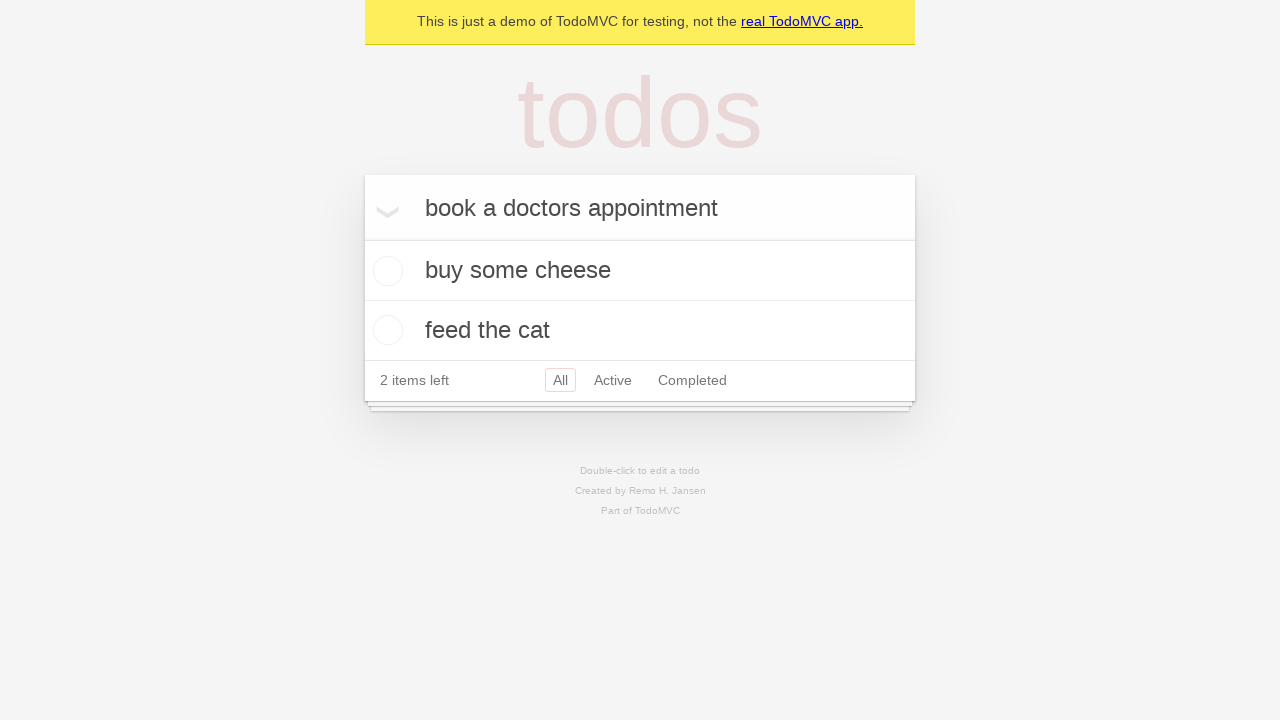

Pressed Enter to add third todo on internal:attr=[placeholder="What needs to be done?"i]
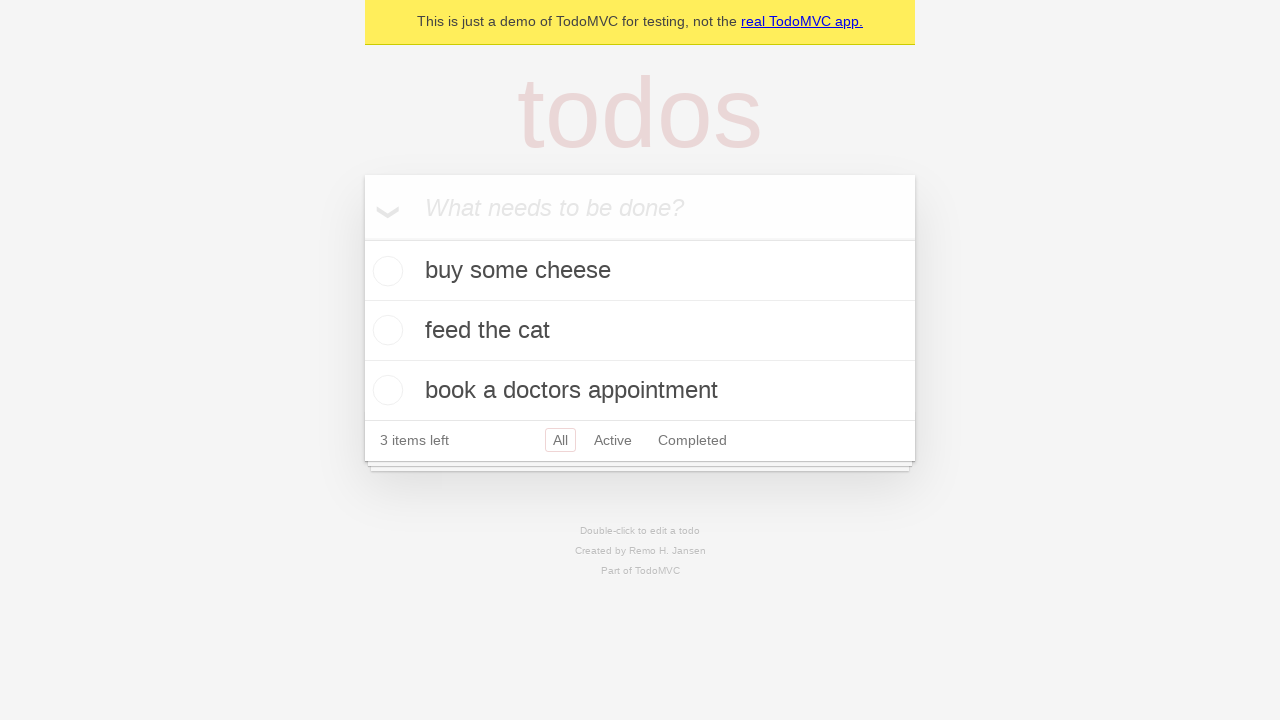

Clicked 'Mark all as complete' checkbox to check all todos at (362, 238) on internal:label="Mark all as complete"i
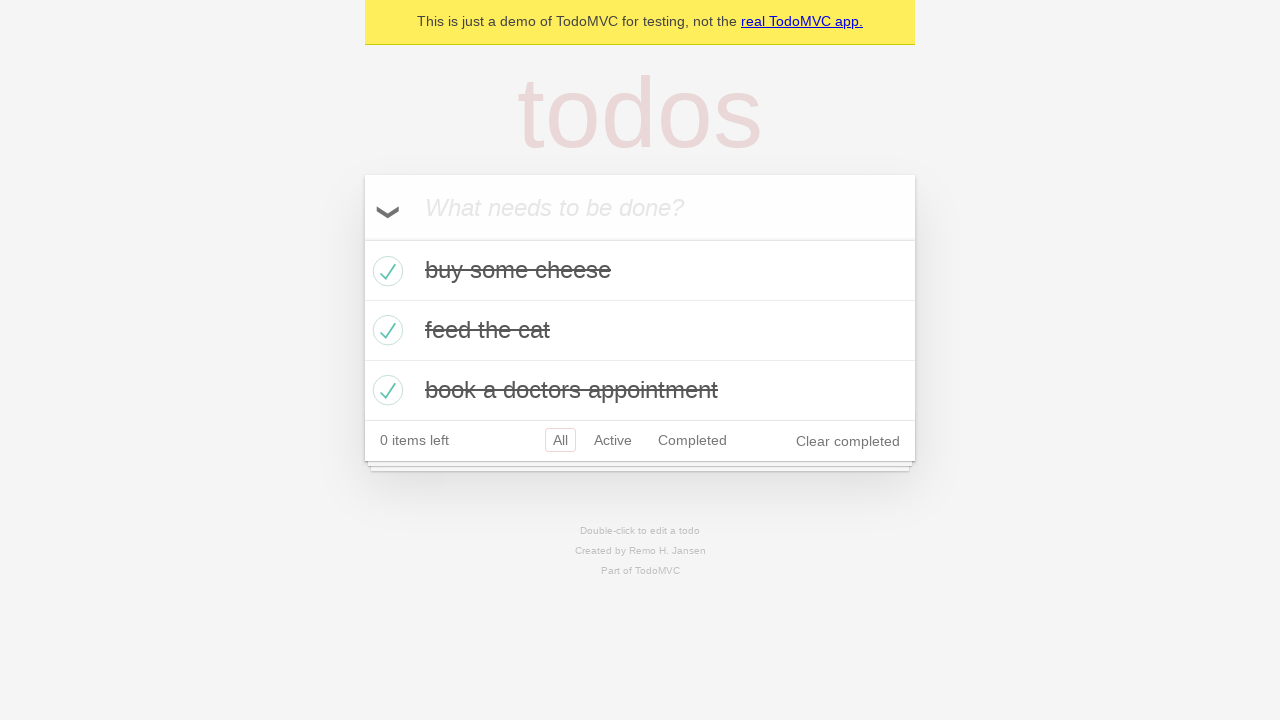

Unchecked first todo item at (385, 271) on internal:testid=[data-testid="todo-item"s] >> nth=0 >> internal:role=checkbox
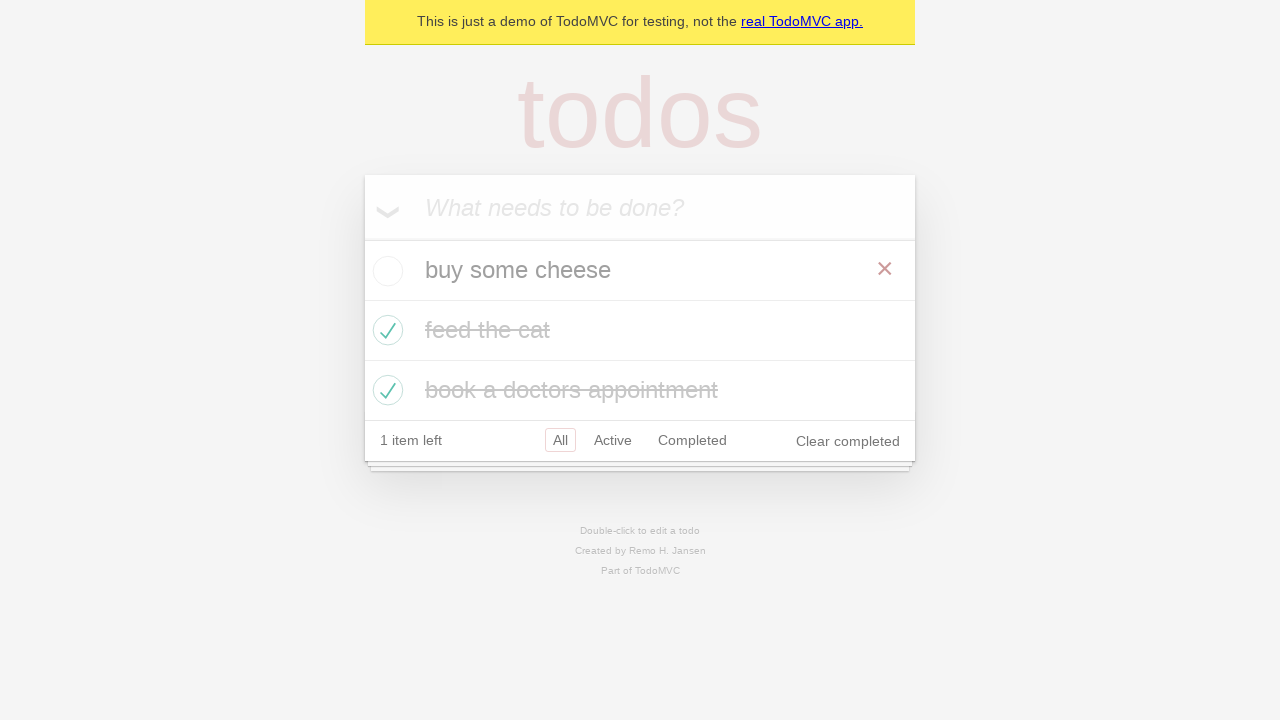

Re-checked first todo item at (385, 271) on internal:testid=[data-testid="todo-item"s] >> nth=0 >> internal:role=checkbox
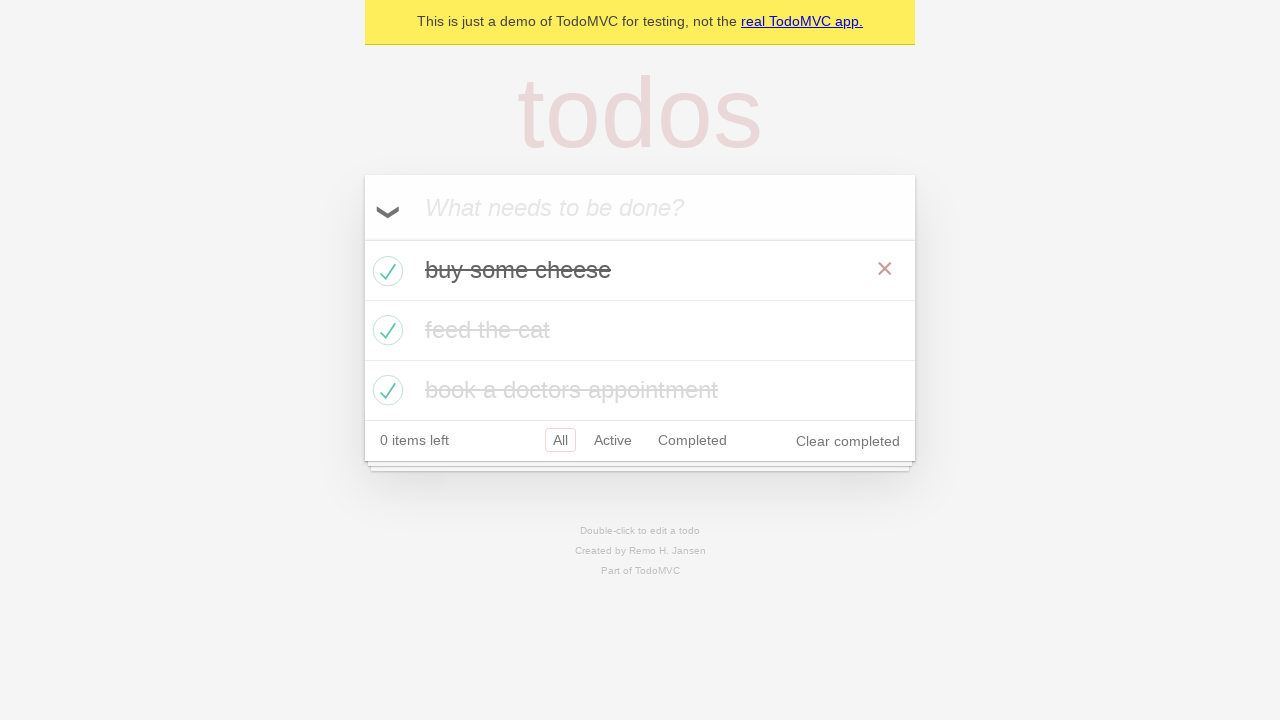

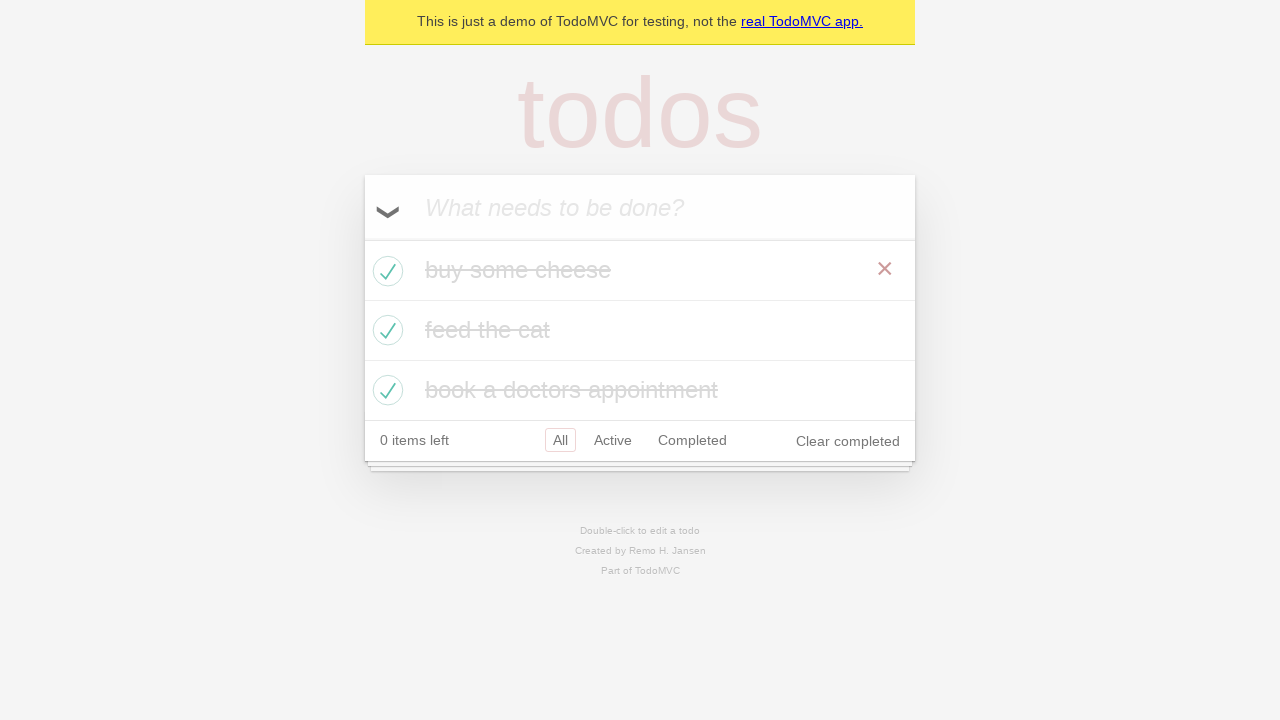